Tests JS Alert popup by clicking the alert button, accepting the alert, and verifying the result message displays correctly

Starting URL: https://the-internet.herokuapp.com/javascript_alerts

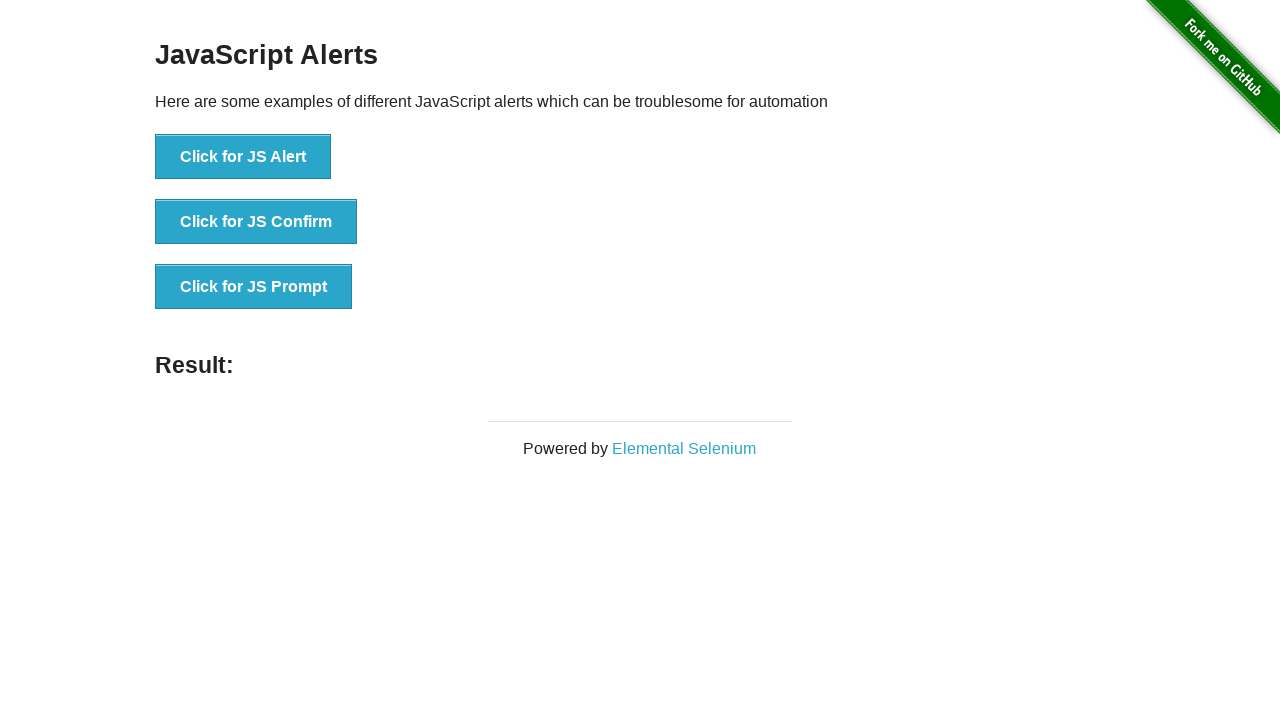

Clicked the JS Alert button to trigger the alert dialog at (243, 157) on button[onclick*='jsAlert']
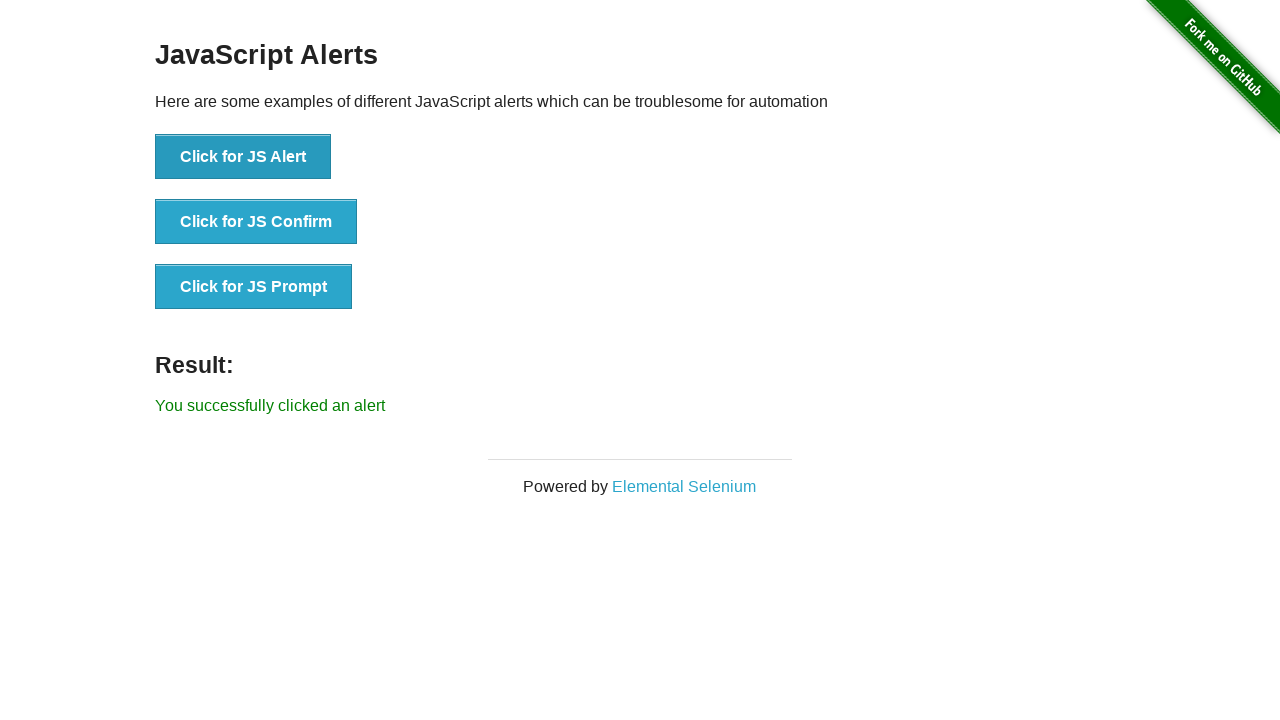

Set up dialog handler to accept alerts
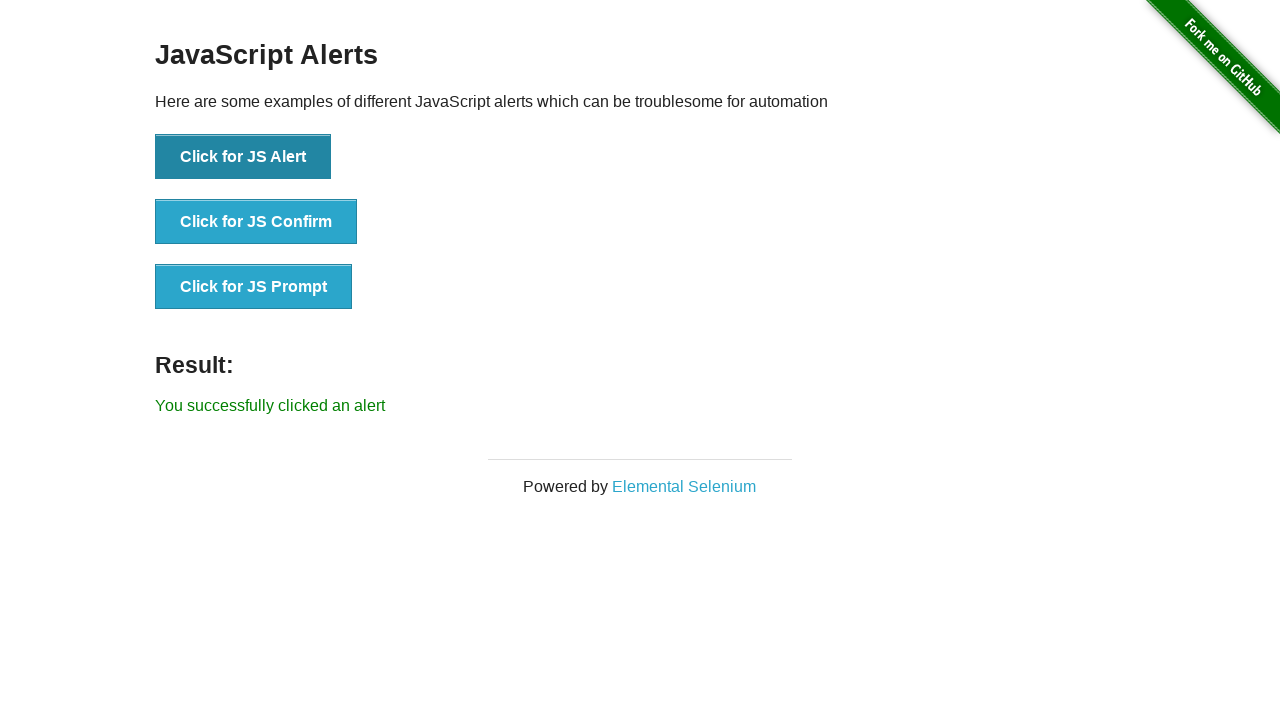

Clicked the JS Alert button again to trigger and accept the alert at (243, 157) on button[onclick*='jsAlert']
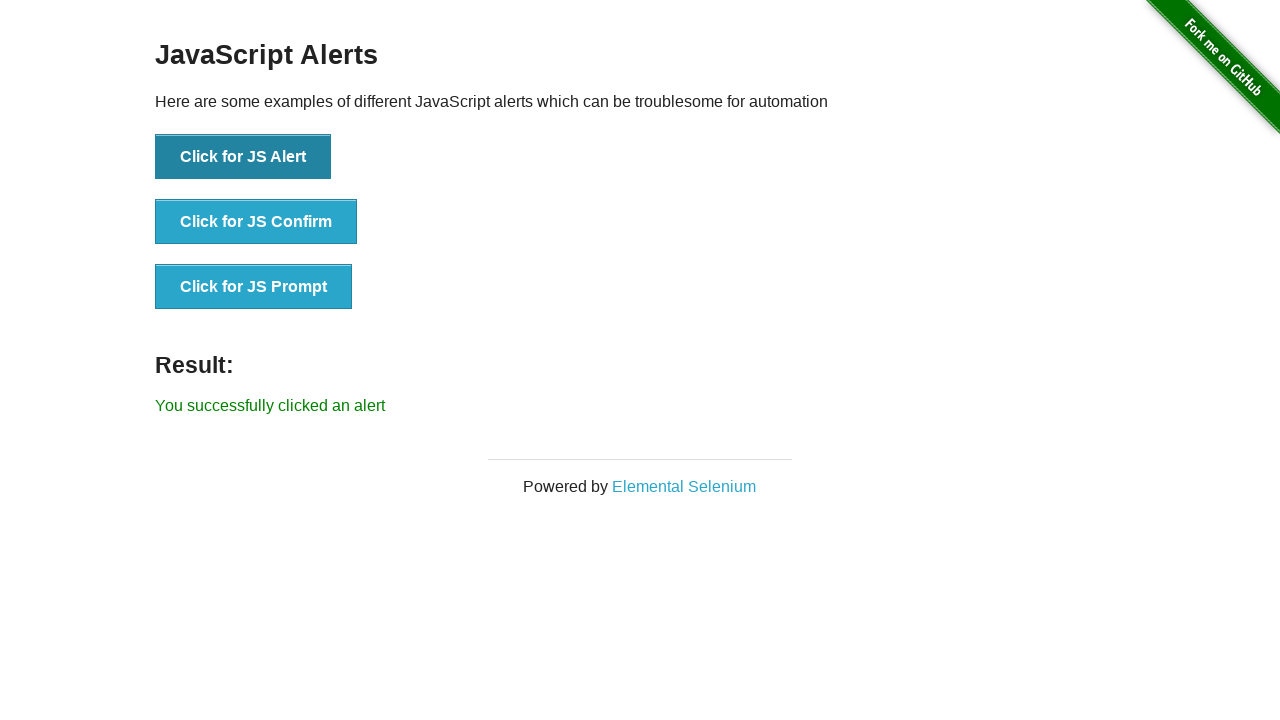

Result message element appeared on the page
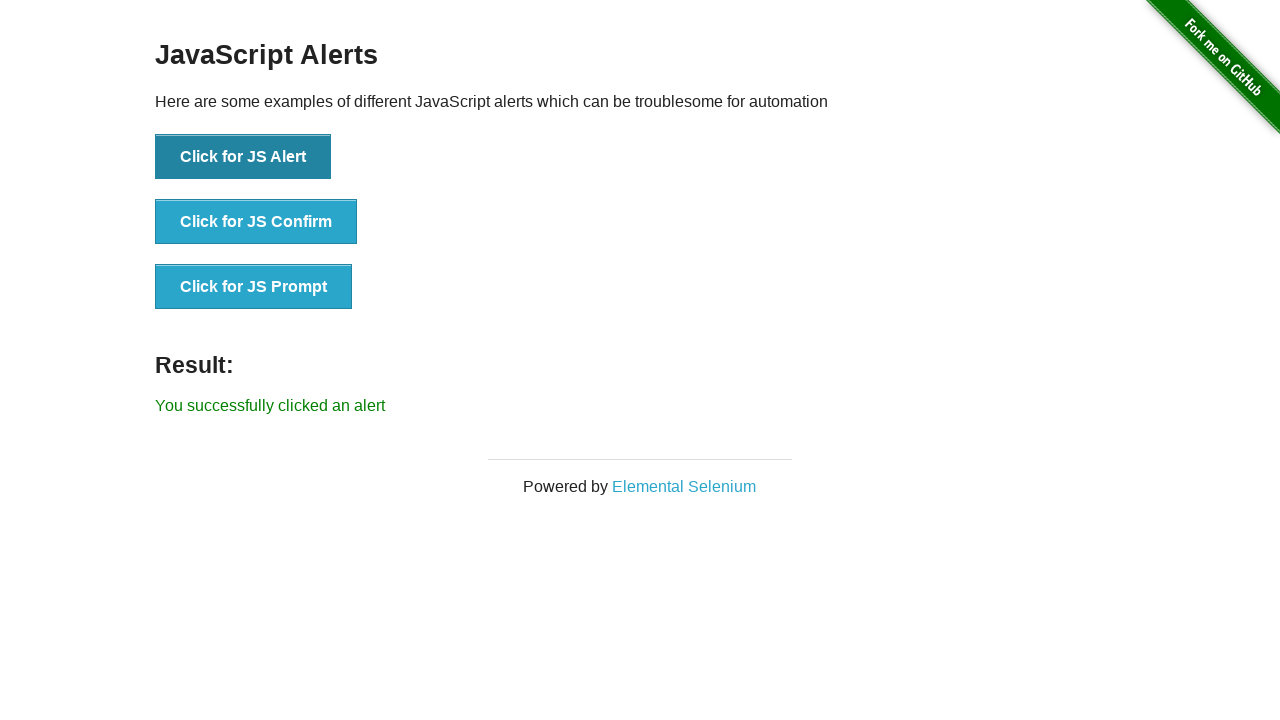

Retrieved result message text: 'You successfully clicked an alert'
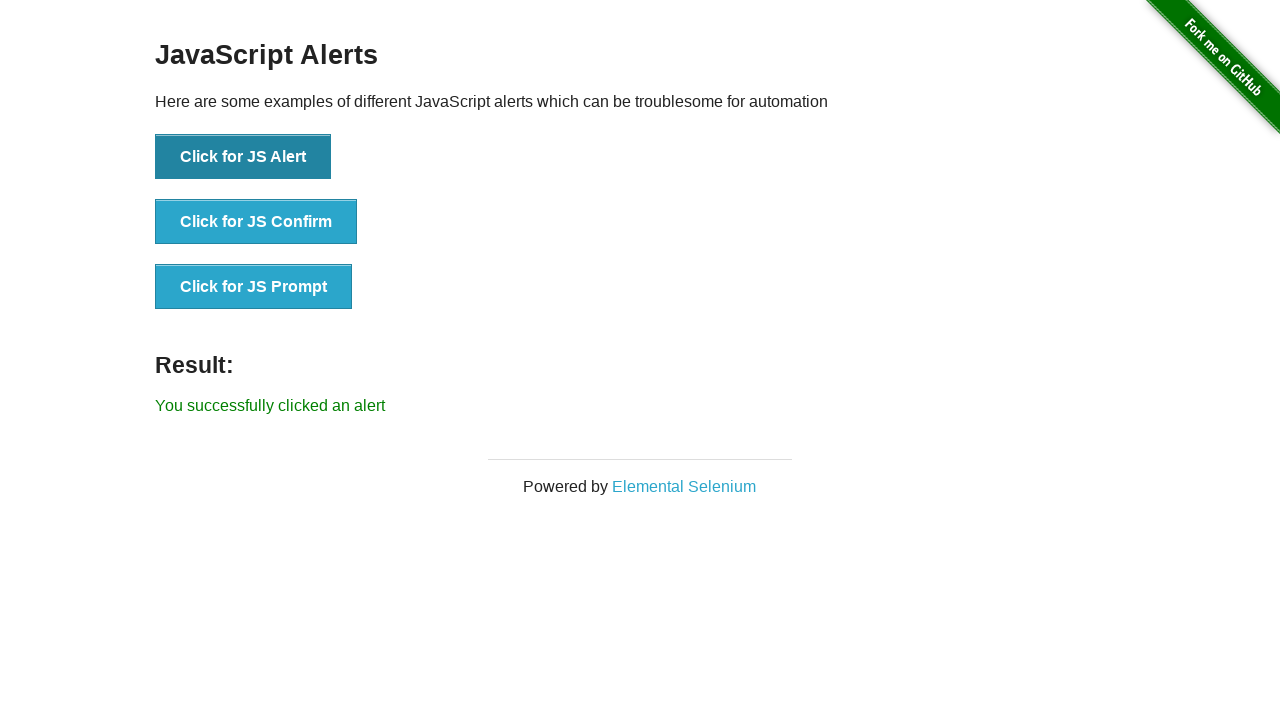

Verified that result message confirms successful alert interaction
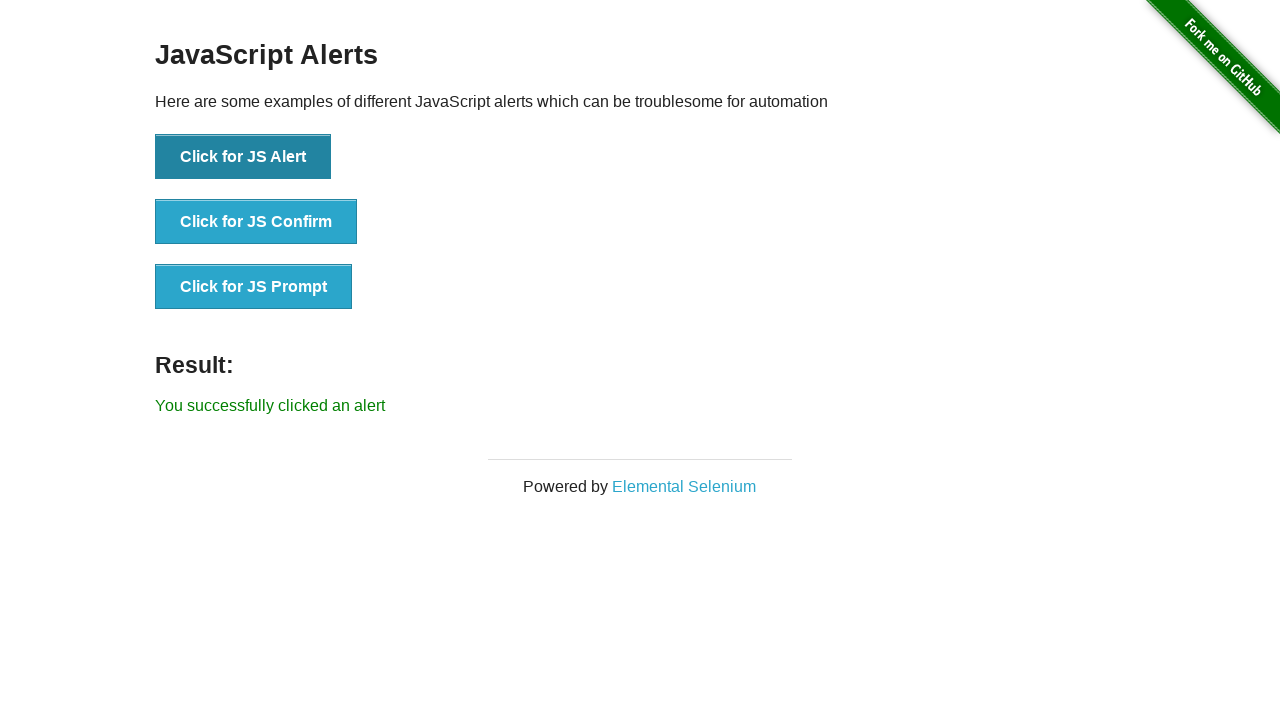

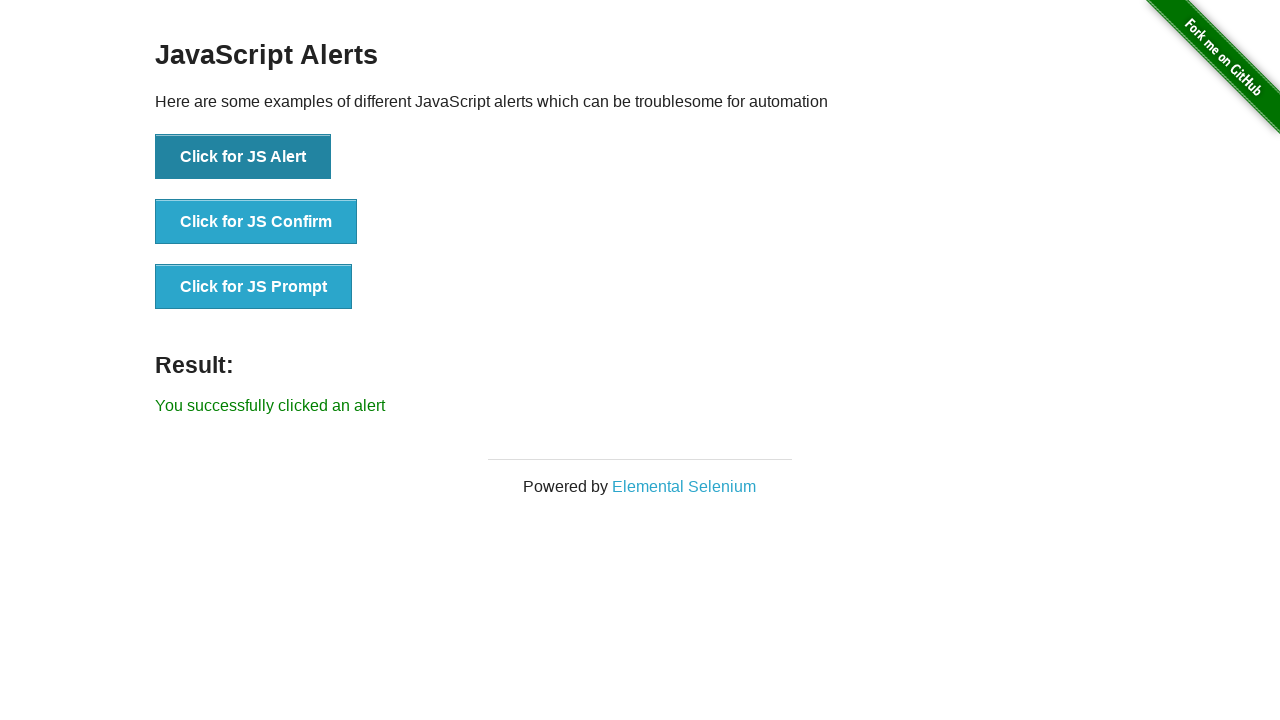